Navigates to Stripe's job search page with specific filters for Engineer roles and multiple office locations, then verifies that job listings are displayed on the page.

Starting URL: https://stripe.com/jobs/search?query=Engineer&remote_locations=Asia+Pacific--Malaysia+Remote&office_locations=Asia+Pacific--Melbourne&office_locations=Asia+Pacific--Singapore&office_locations=Asia+Pacific--Sydney&office_locations=Europe--Amsterdam&office_locations=Europe--Bucharest&office_locations=Europe--Dublin&office_locations=Europe--London&office_locations=Europe--Paris&office_locations=North+America--Toronto

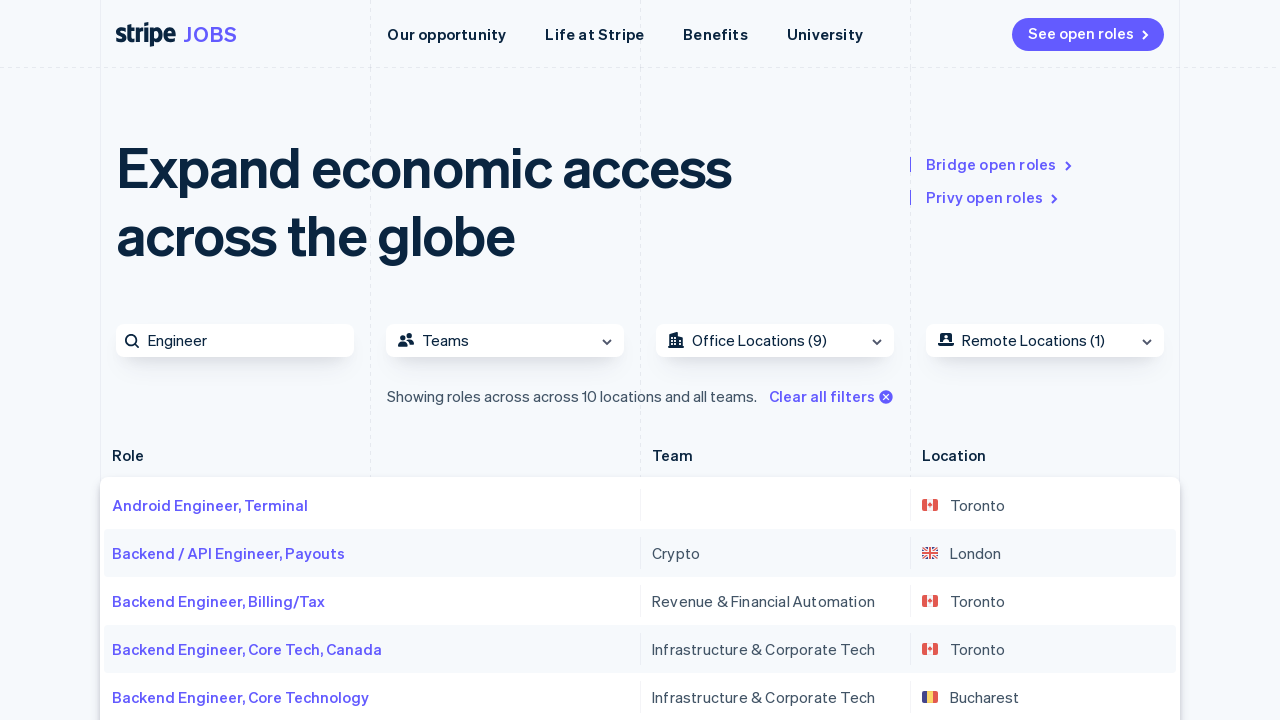

Navigated to Stripe jobs search page with Engineer filter and multiple office locations
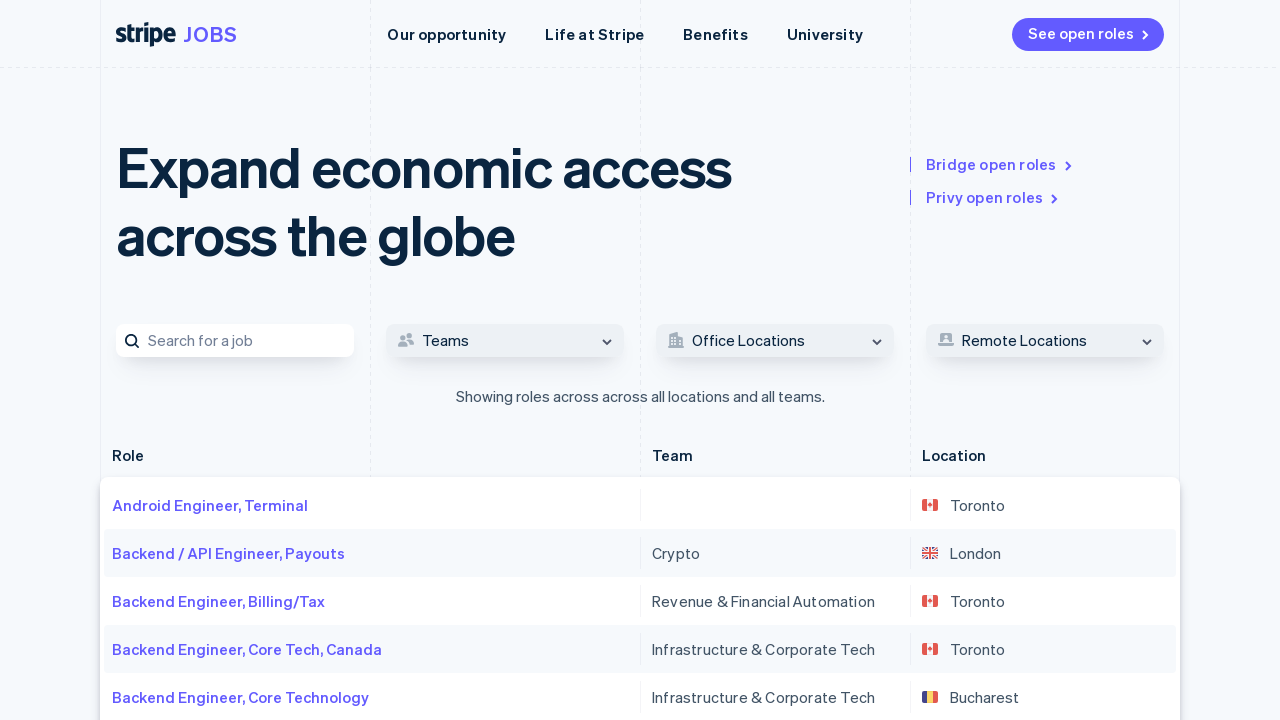

Job listing links loaded on the page
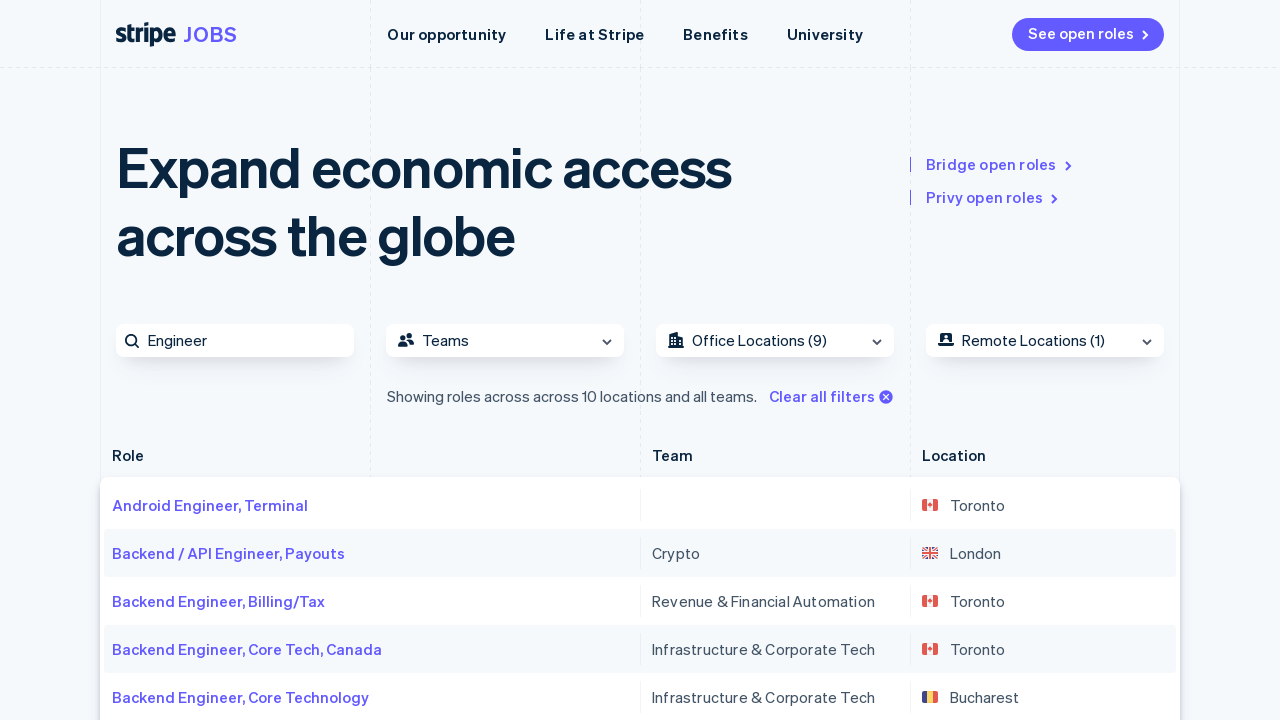

Located job listing elements
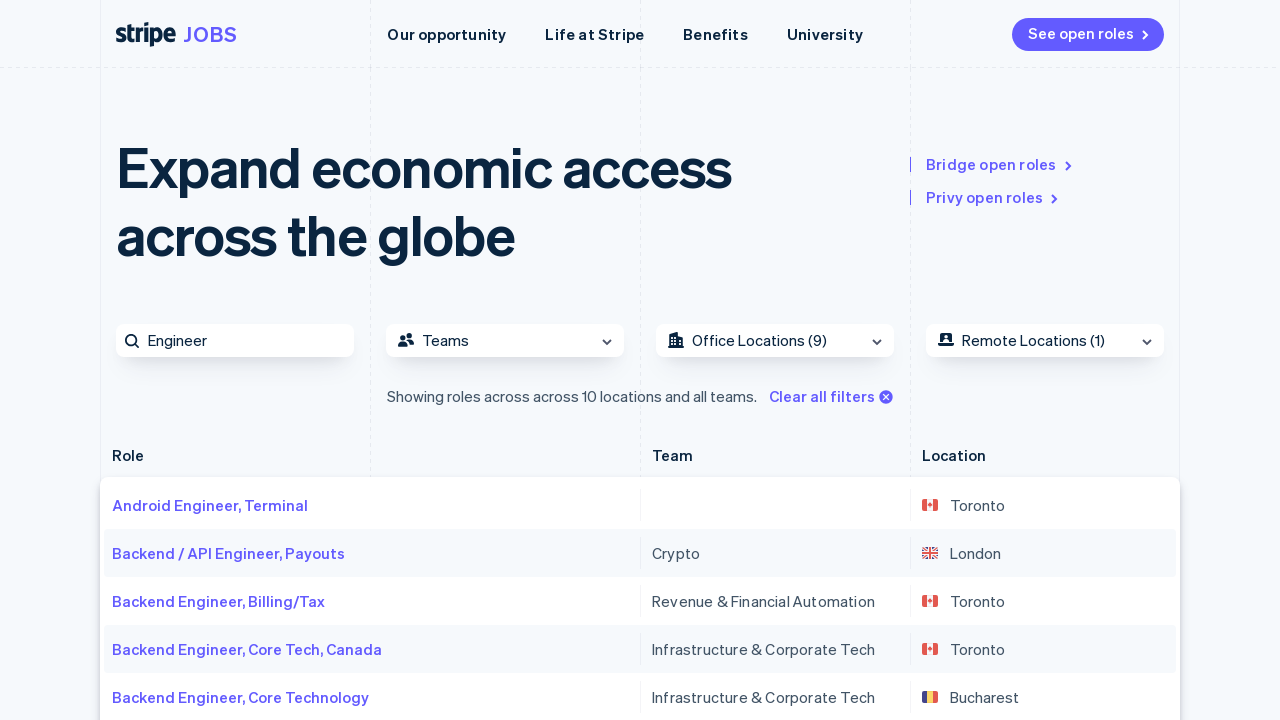

First job listing element is visible, confirming job listings are displayed
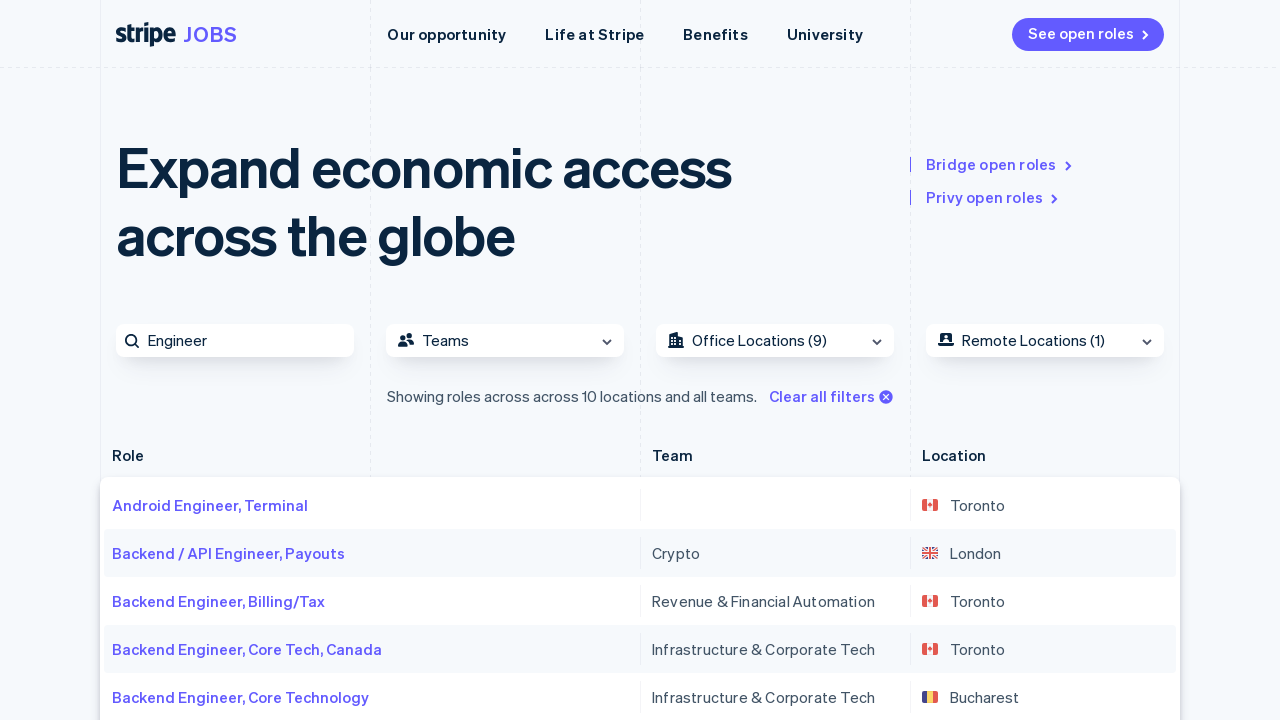

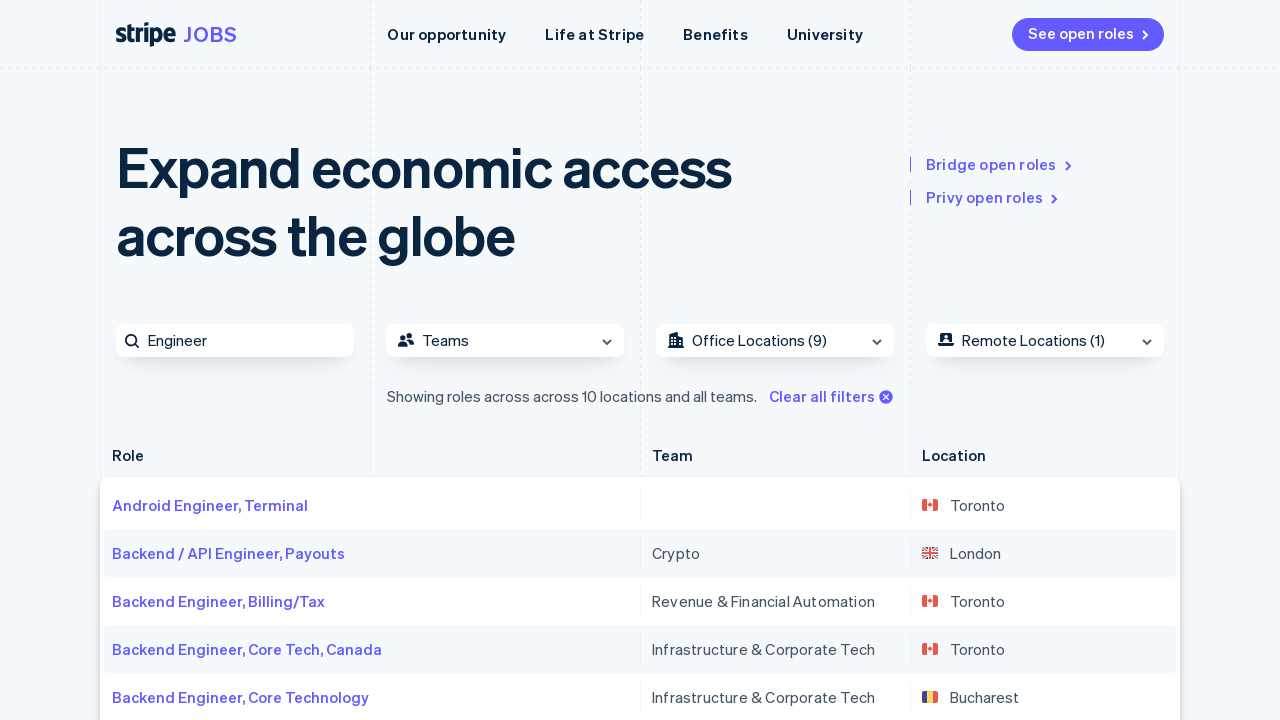